Navigates to a page, clicks a link identified by partial text (calculated from a mathematical formula), then fills out a form with personal information (first name, last name, city, country) and submits it.

Starting URL: http://suninjuly.github.io/find_link_text

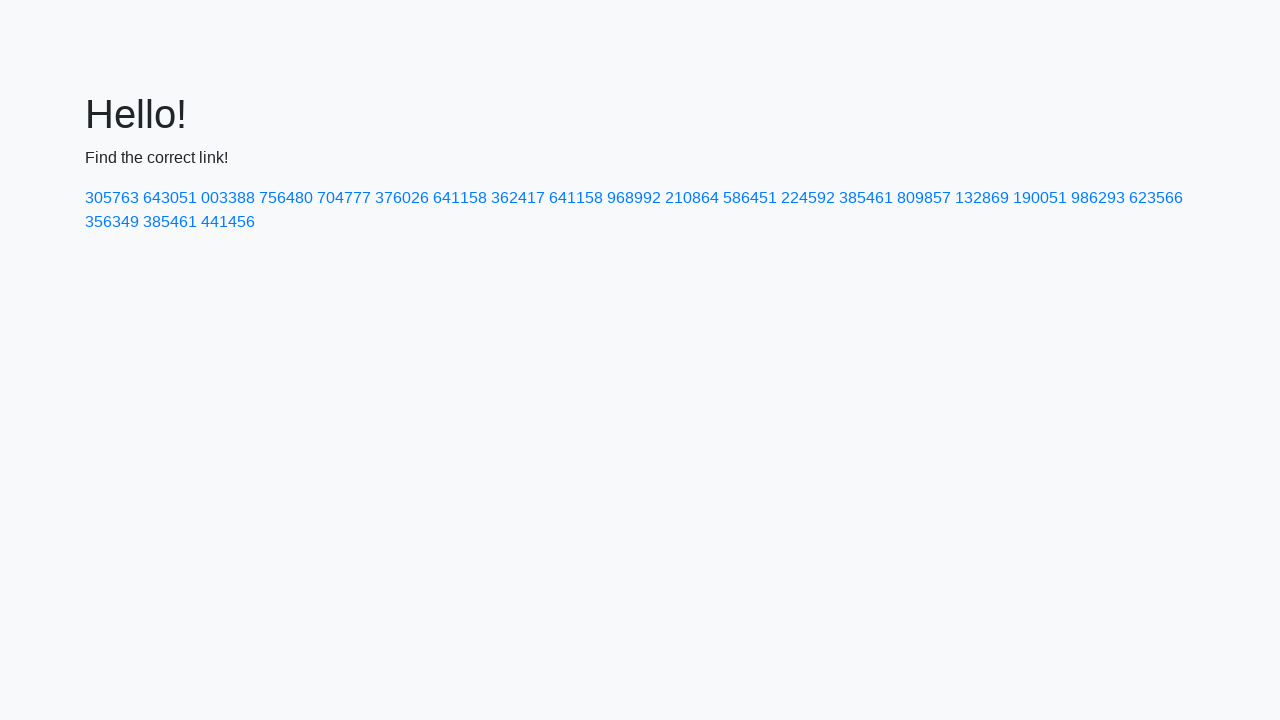

Clicked link with text matching '224592' at (808, 198) on a:text-matches('224592')
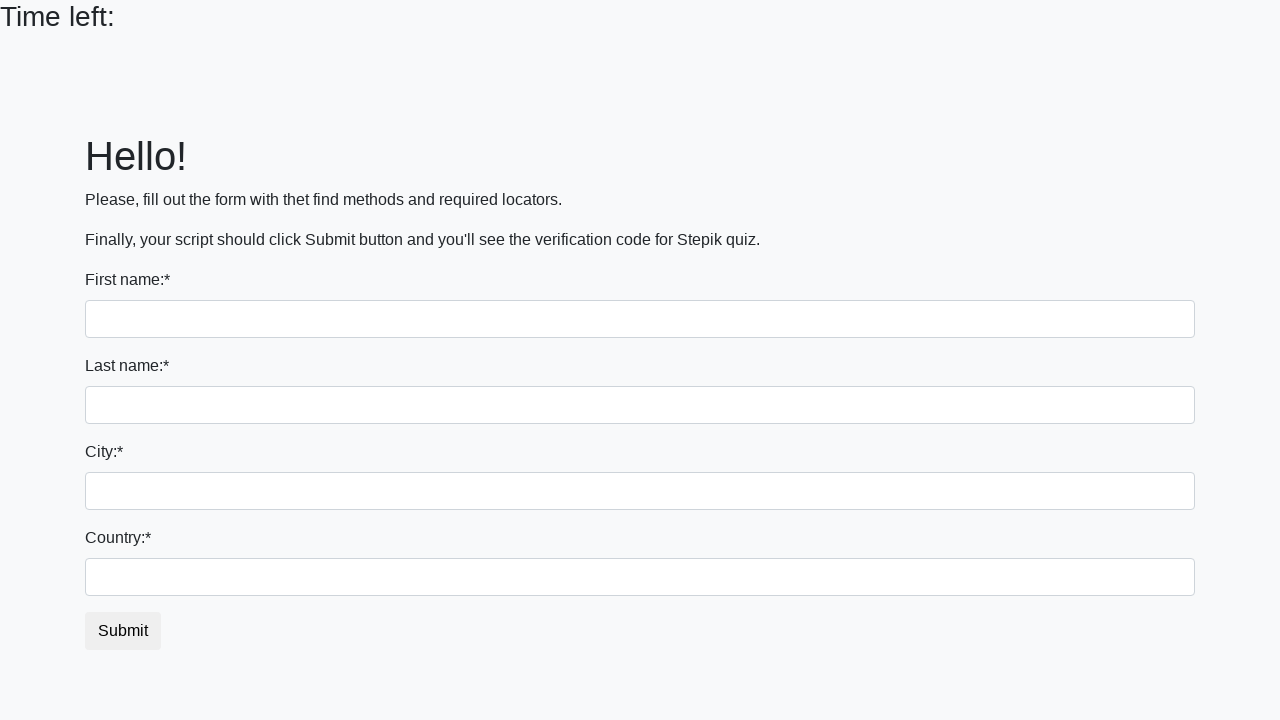

Filled first name field with 'Ivan' on input:first-of-type
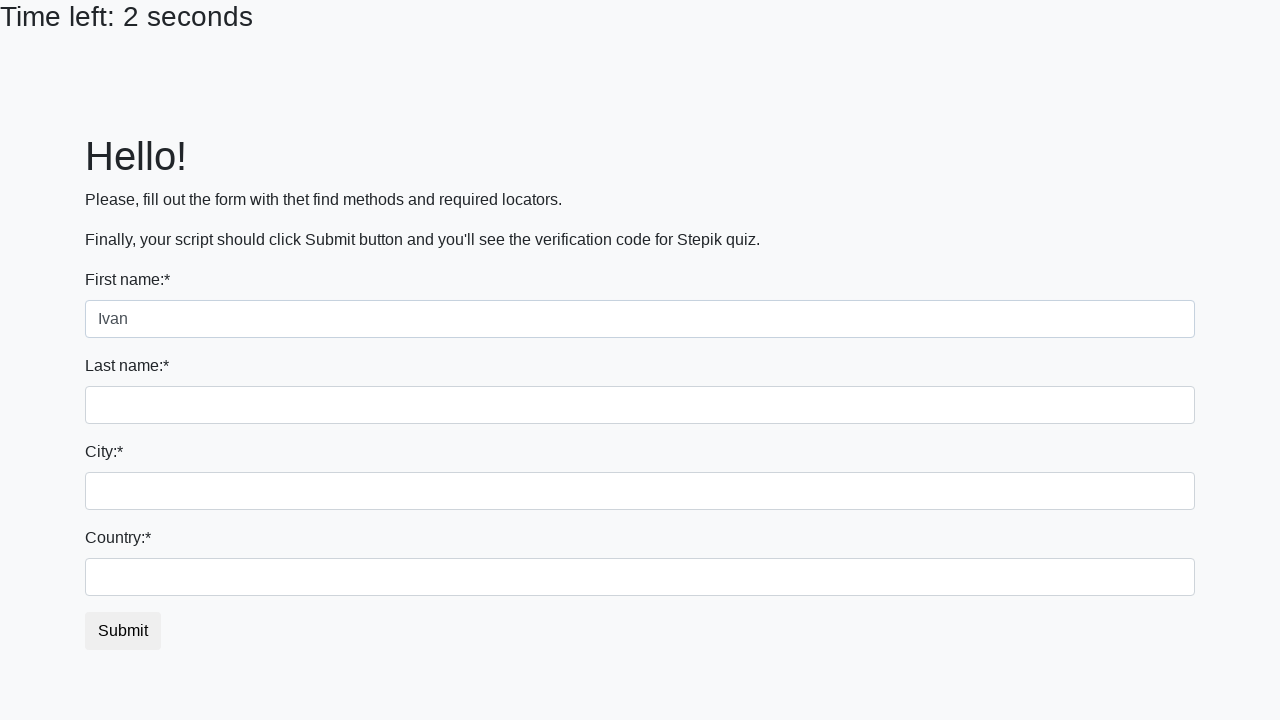

Filled last name field with 'Petrov' on input[name='last_name']
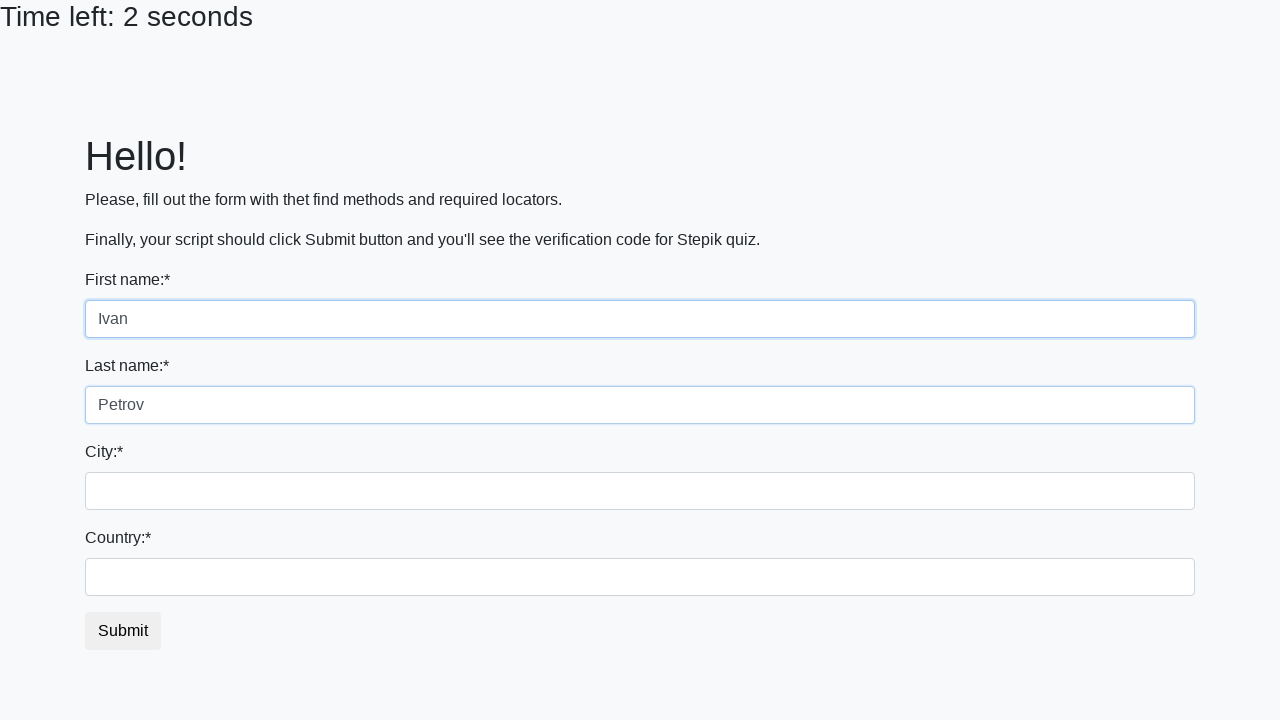

Filled city field with 'Smolensk' on .city
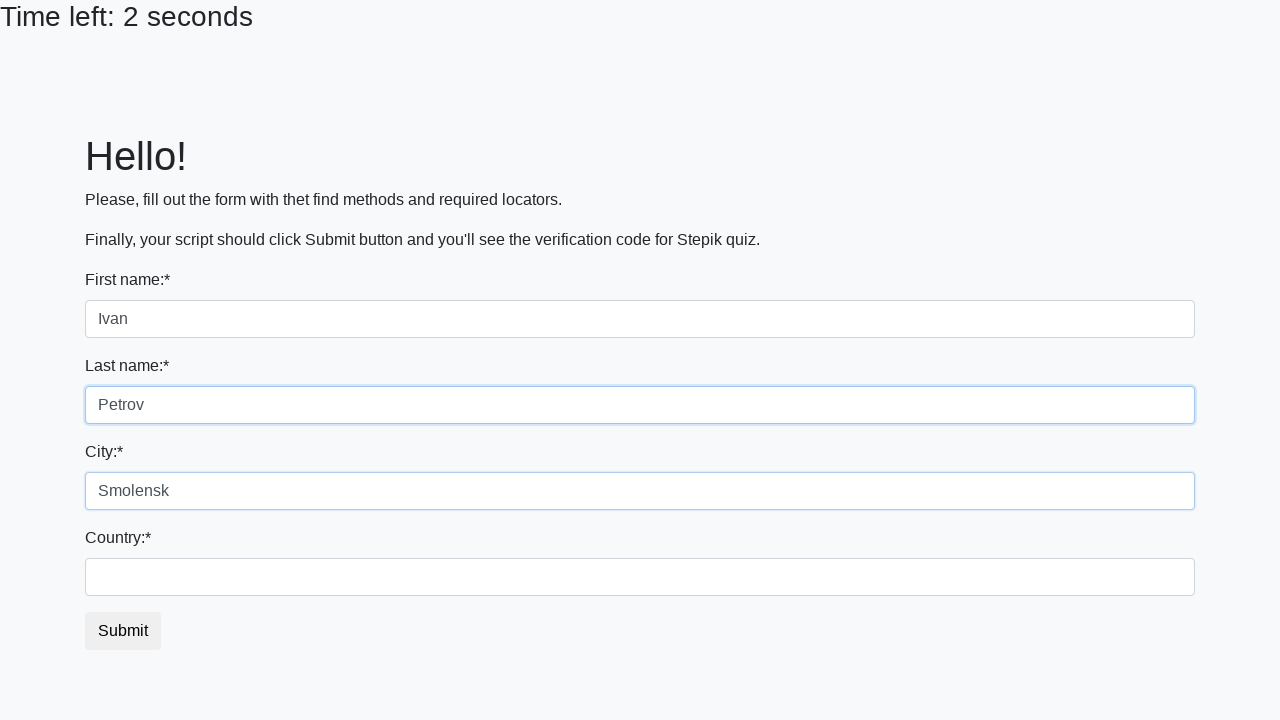

Filled country field with 'Russia' on #country
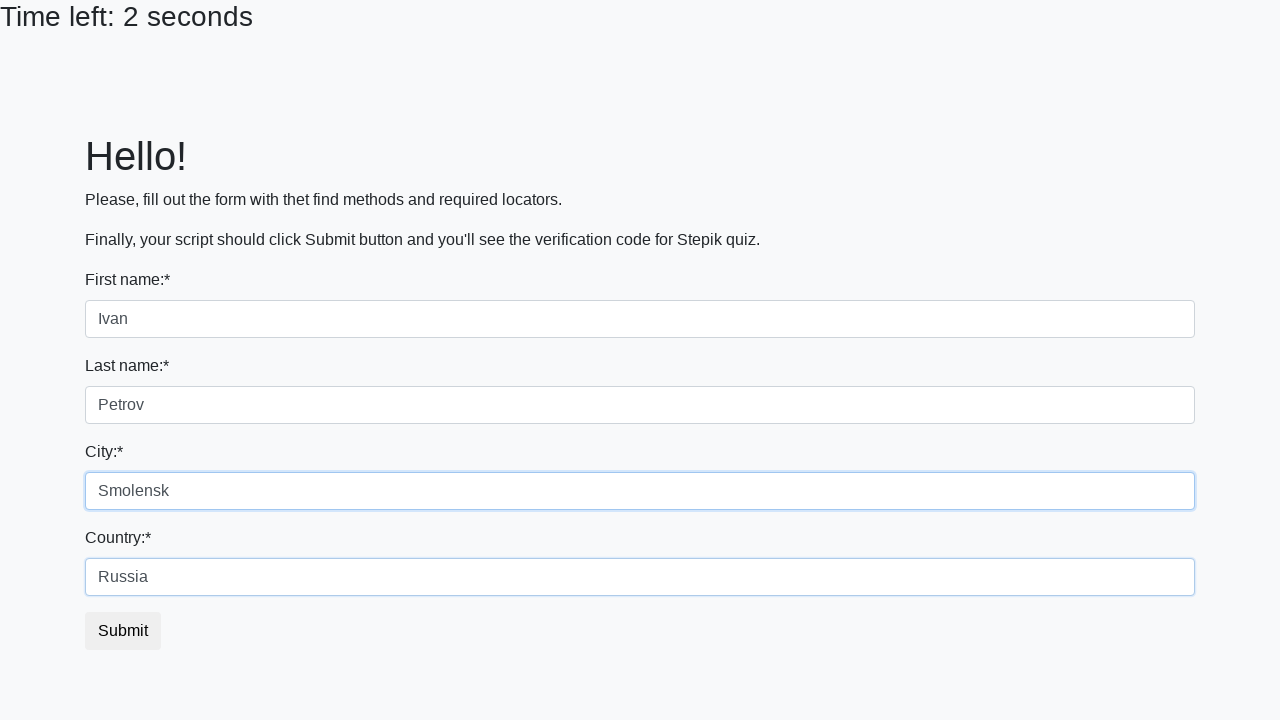

Clicked submit button to submit the form at (123, 631) on button.btn
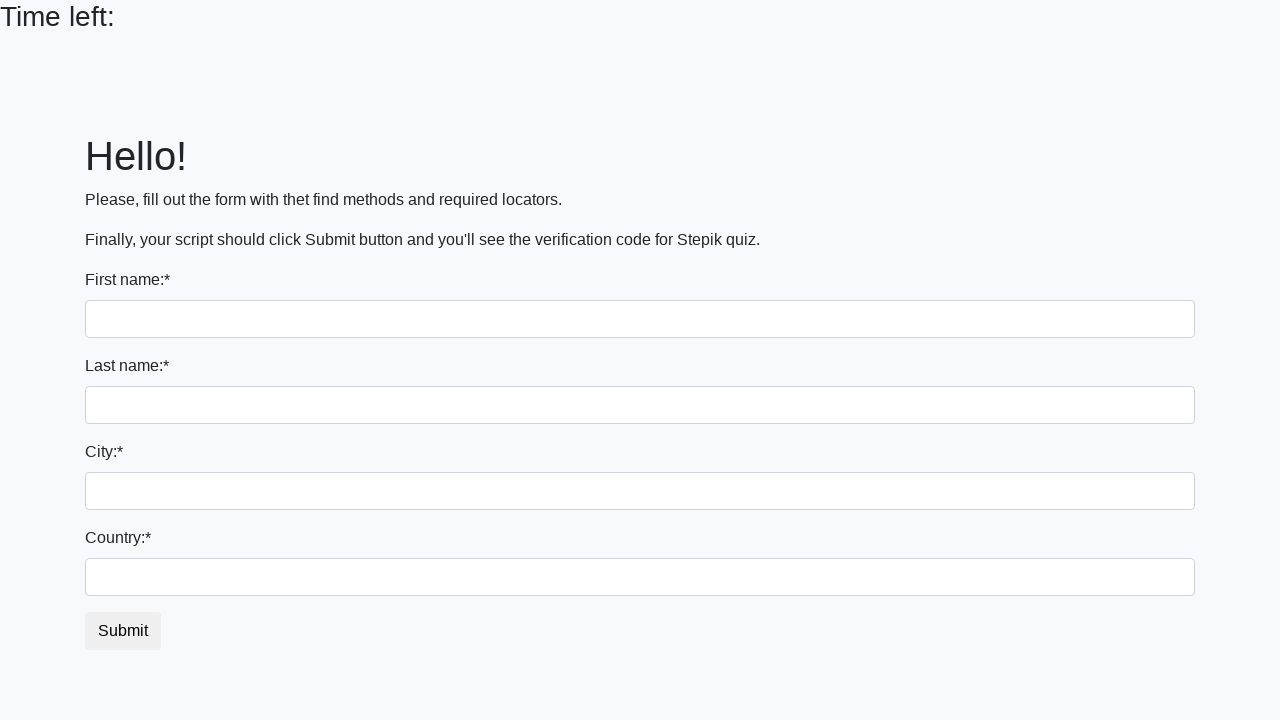

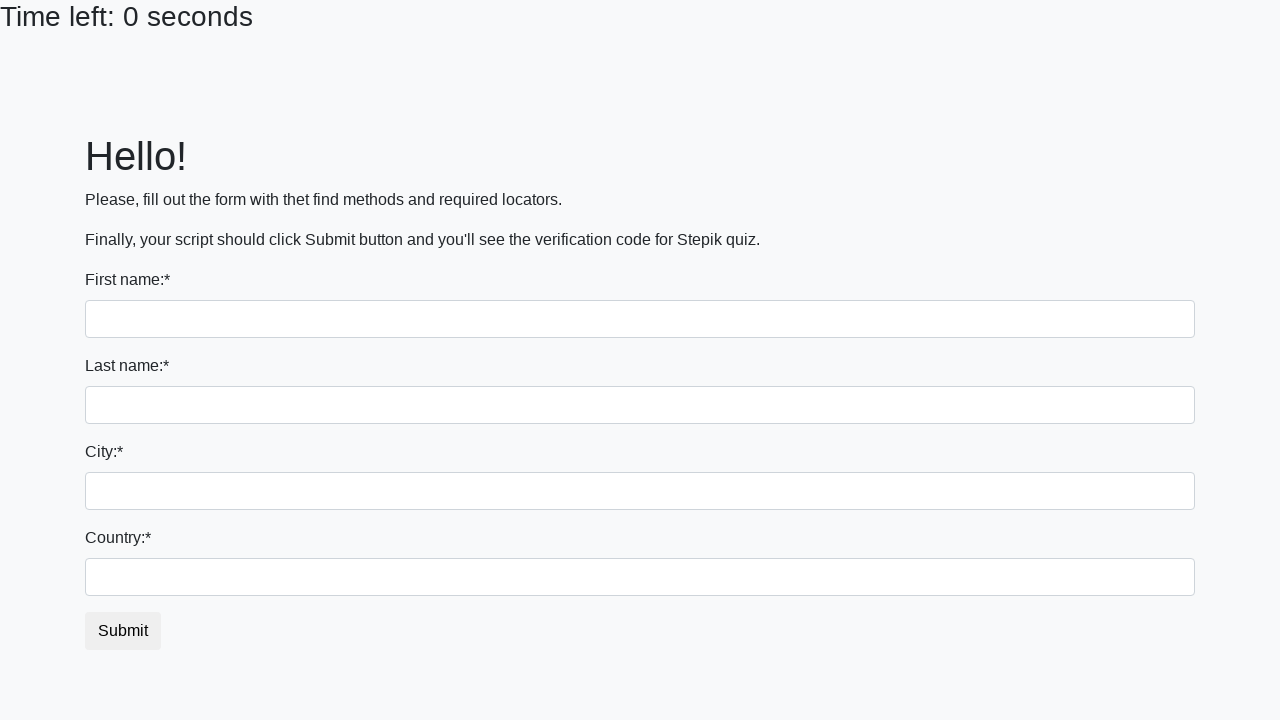